Tests Google Forms custom radio and checkbox selections, including selecting all checkboxes

Starting URL: https://docs.google.com/forms/d/e/1FAIpQLSfiypnd69zhuDkjKgqvpID9kwO29UCzeCVrGGtbNPZXQok0jA/viewform

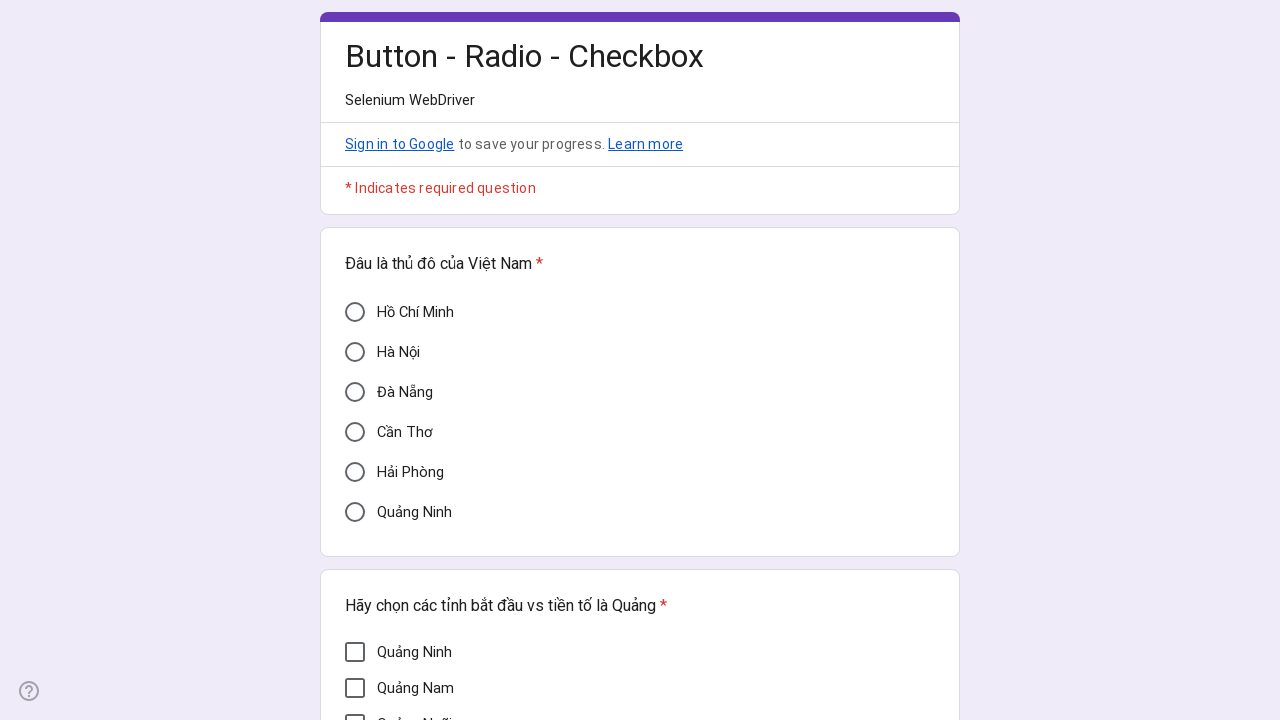

Waited 3 seconds for Google Form to load
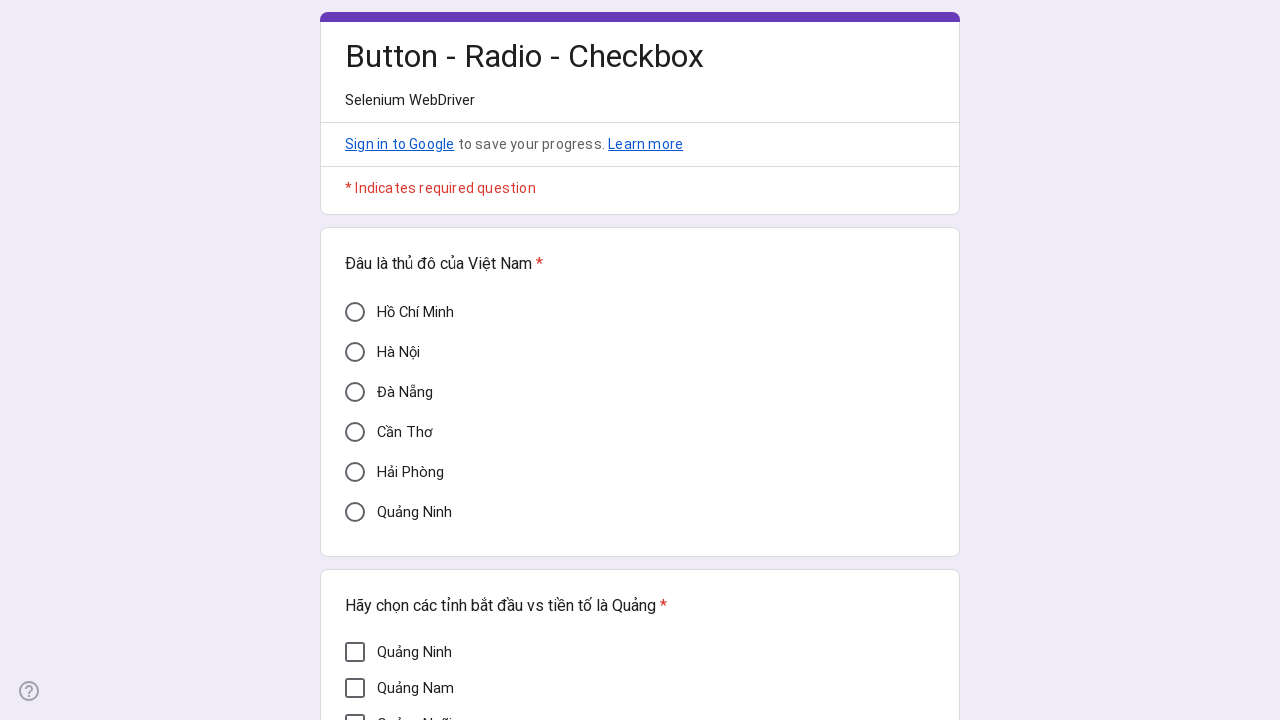

Clicked 'Hà Nội' radio button at (355, 352) on div[aria-label='Hà Nội']
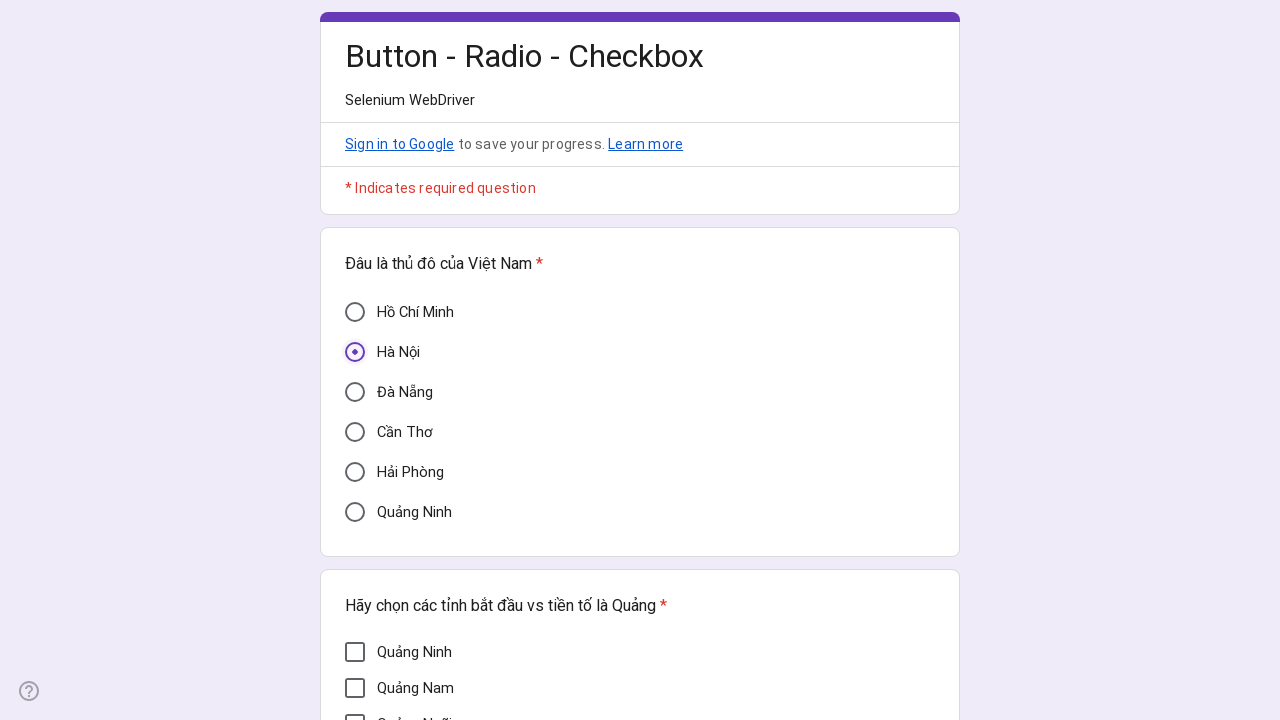

Waited 2 seconds for radio selection to register
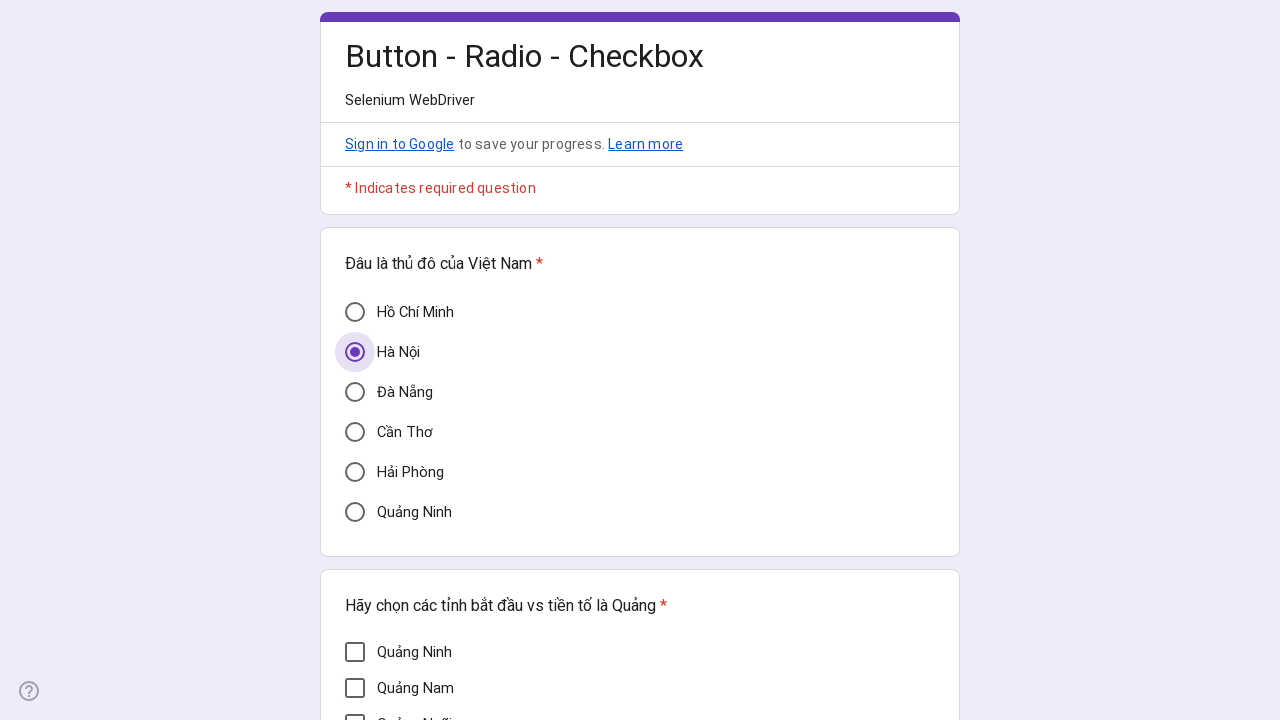

Verified 'Hà Nội' radio button is selected
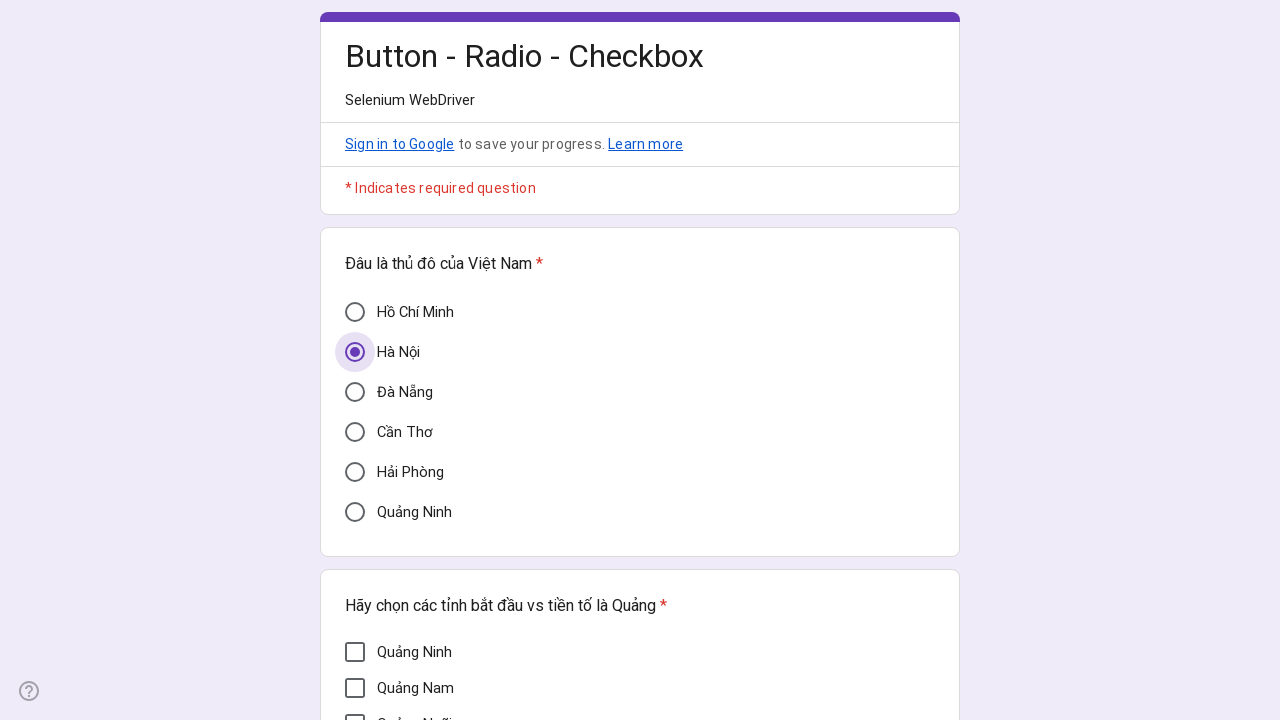

Clicked 'Quảng Ngãi' checkbox at (355, 710) on div[aria-label='Quảng Ngãi']
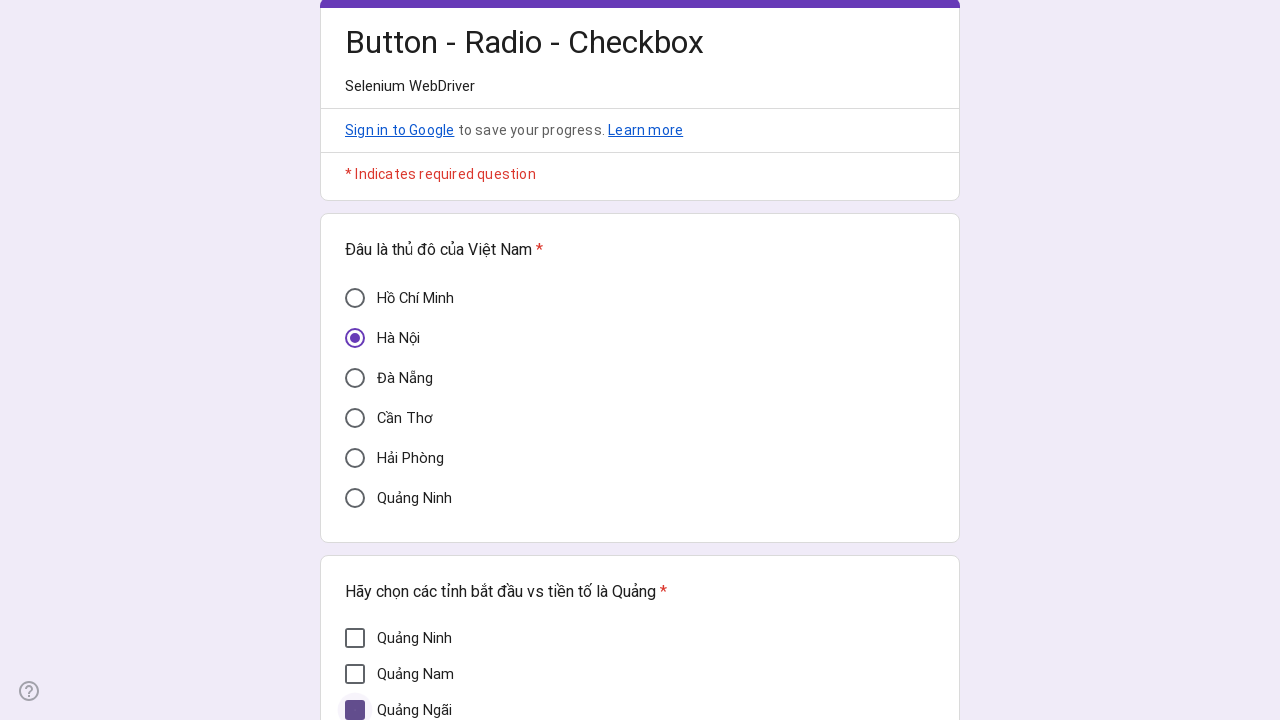

Verified 'Quảng Ngãi' checkbox is selected
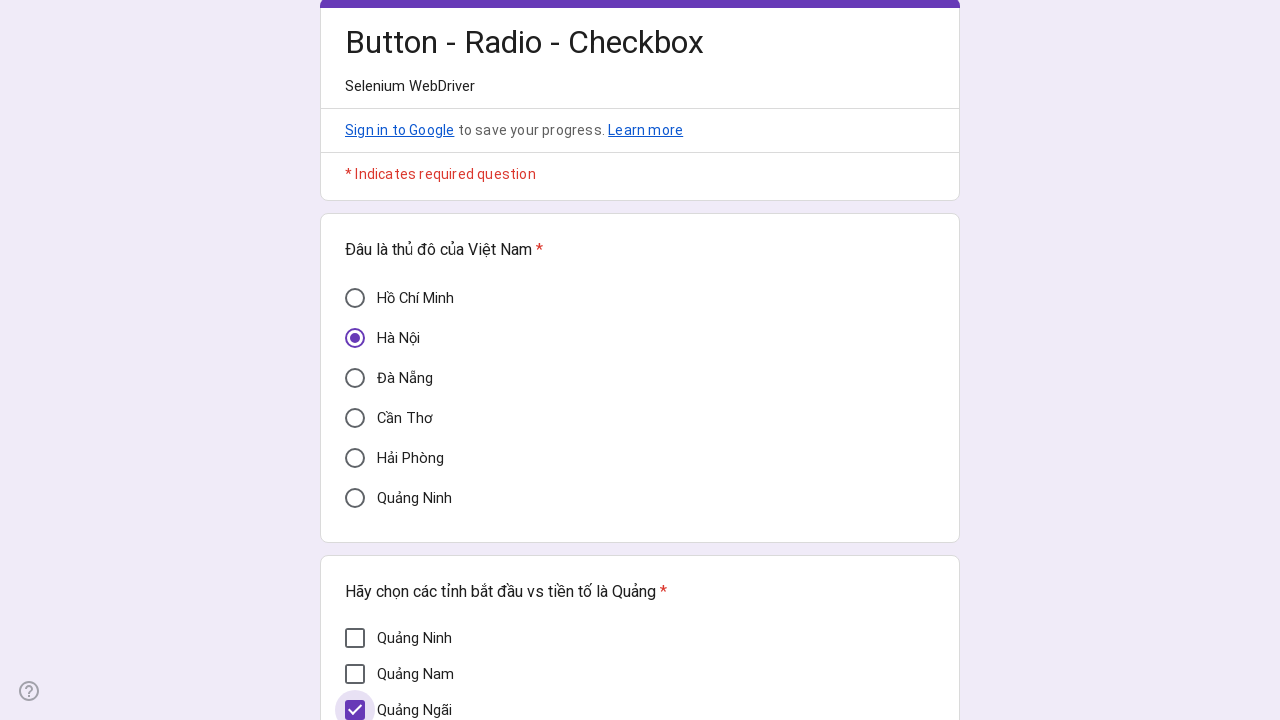

Retrieved all checkboxes from the form
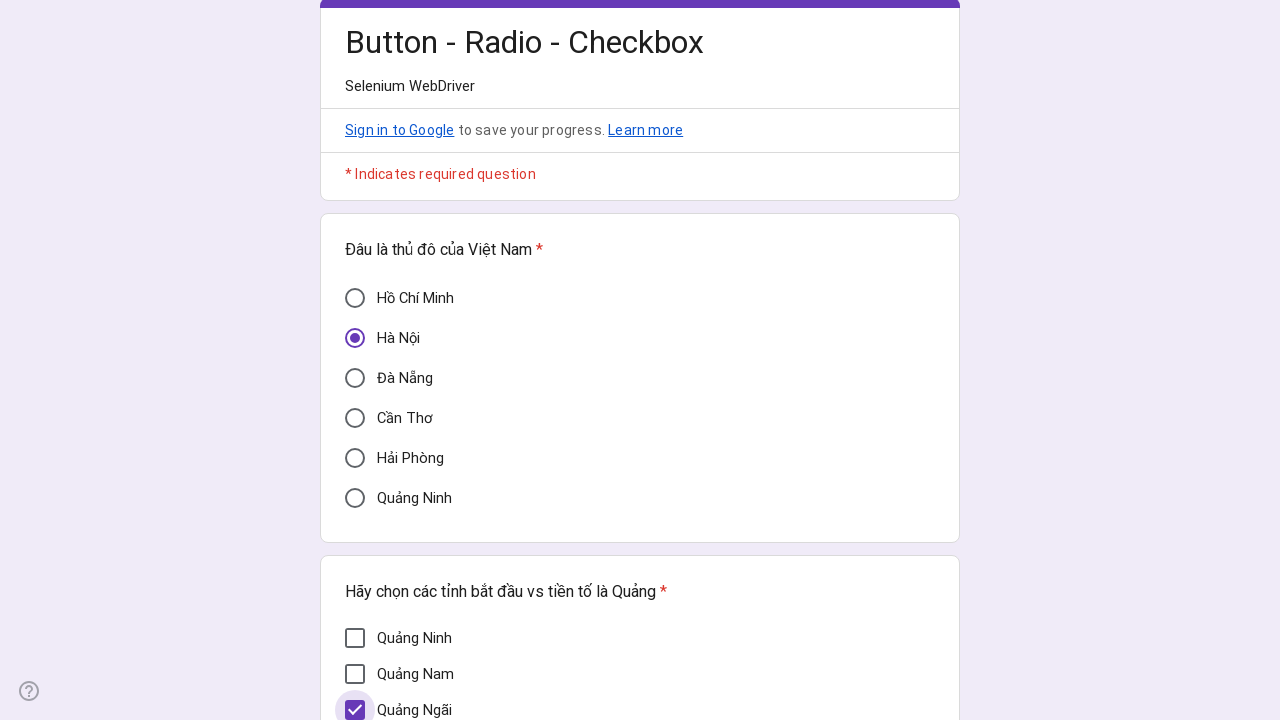

Clicked unselected checkbox to select it at (355, 638) on div[role='checkbox'] >> nth=0
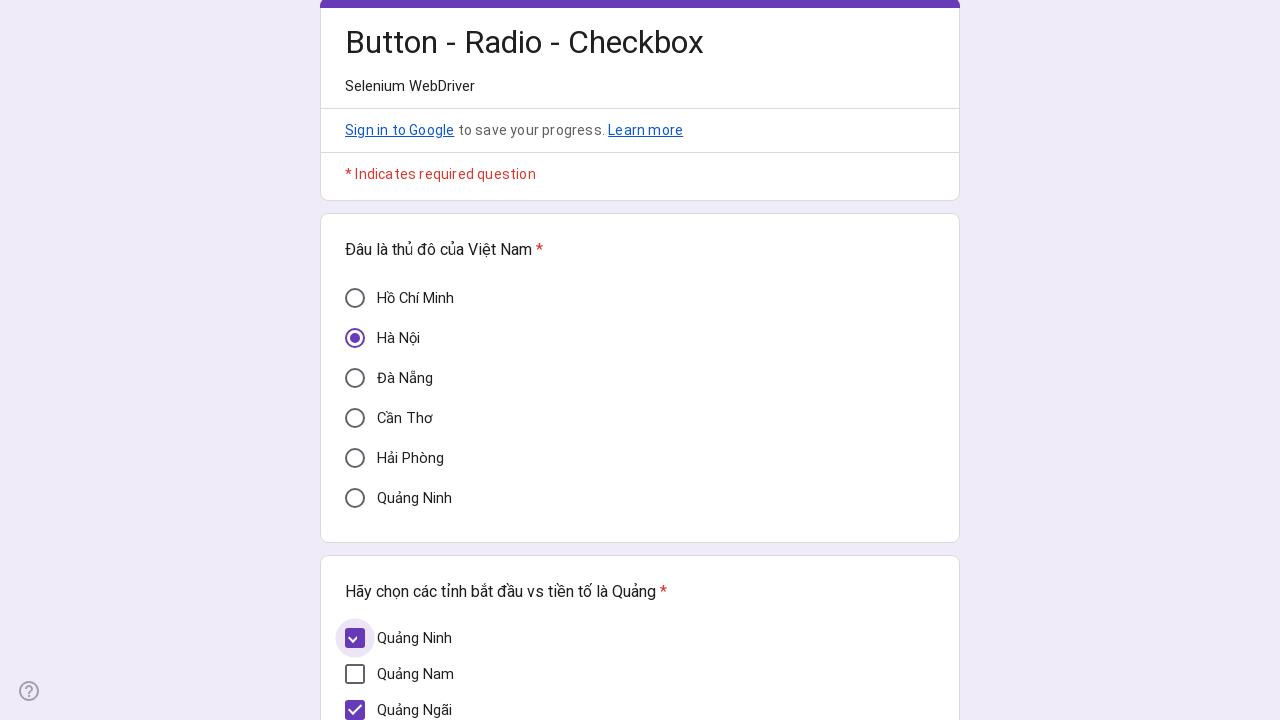

Clicked unselected checkbox to select it at (355, 674) on div[role='checkbox'] >> nth=1
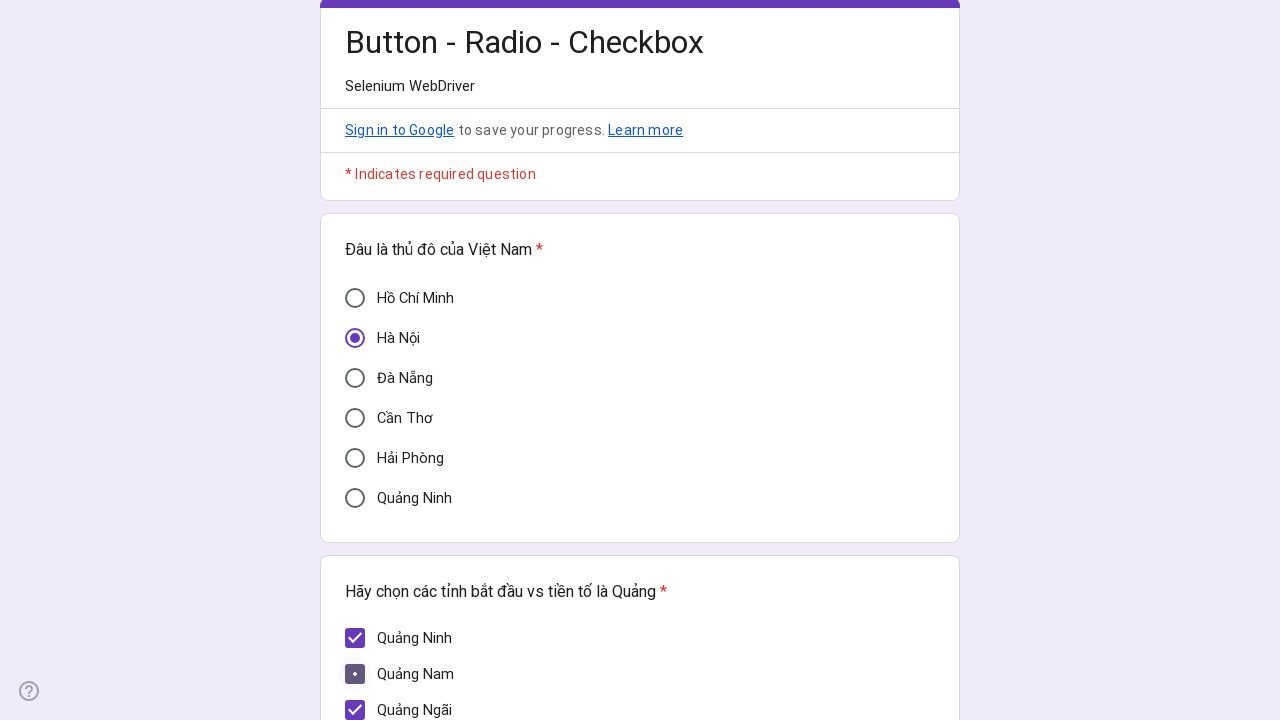

Clicked unselected checkbox to select it at (355, 375) on div[role='checkbox'] >> nth=3
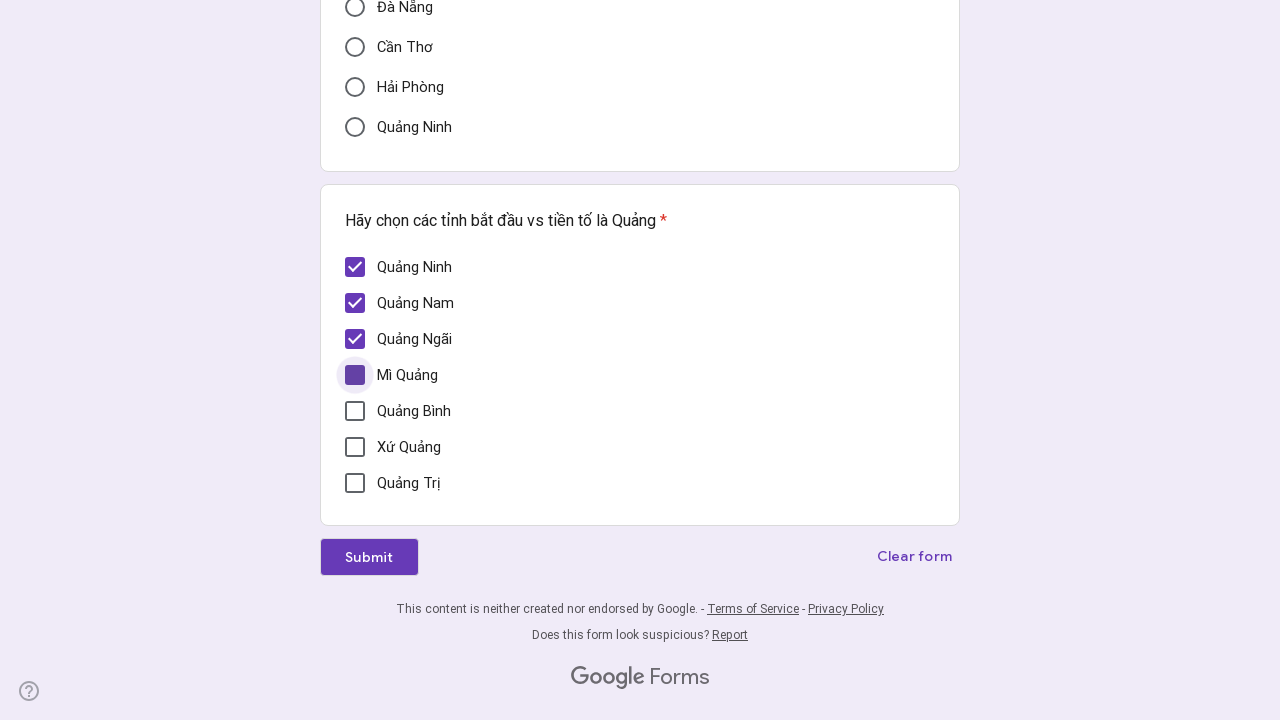

Clicked unselected checkbox to select it at (355, 411) on div[role='checkbox'] >> nth=4
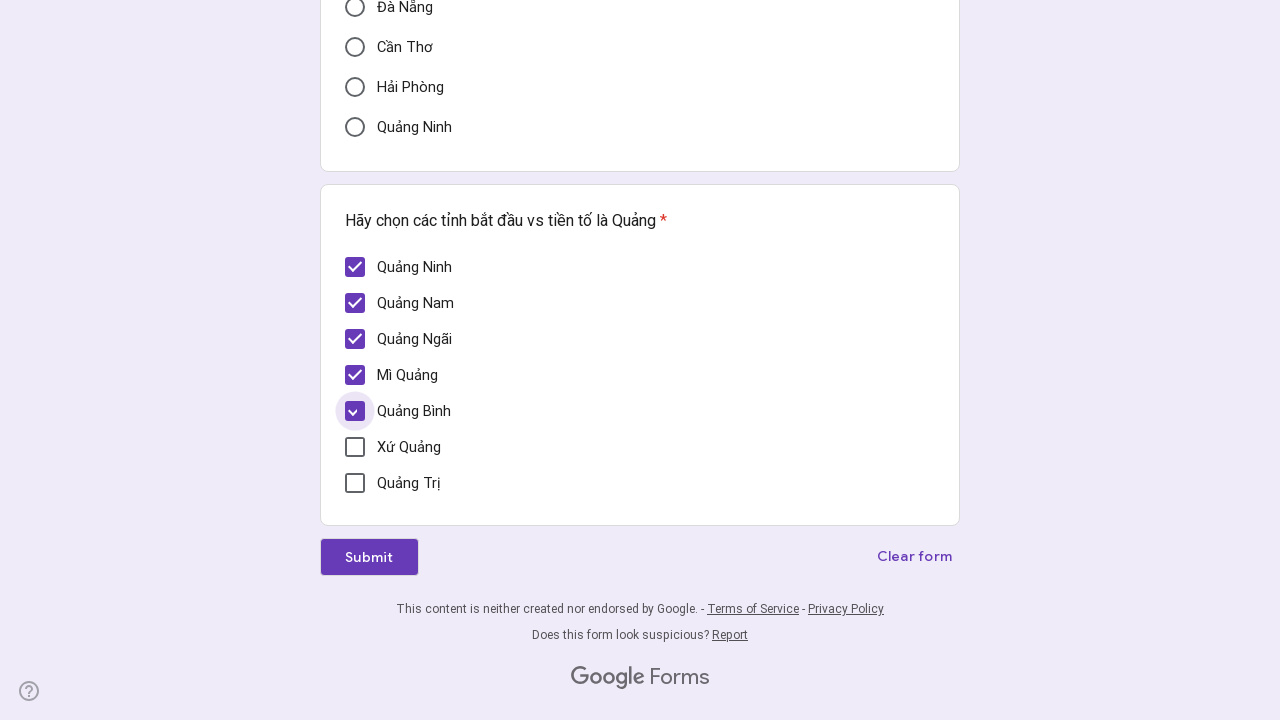

Clicked unselected checkbox to select it at (355, 447) on div[role='checkbox'] >> nth=5
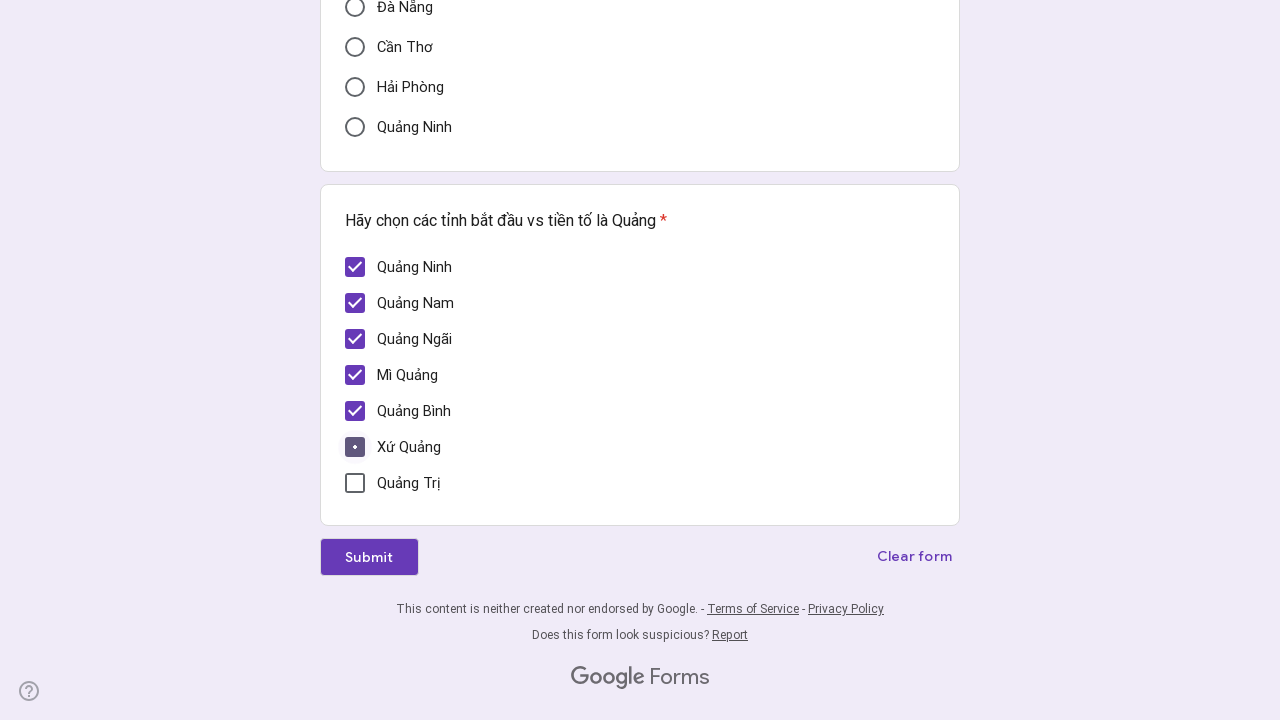

Clicked unselected checkbox to select it at (355, 483) on div[role='checkbox'] >> nth=6
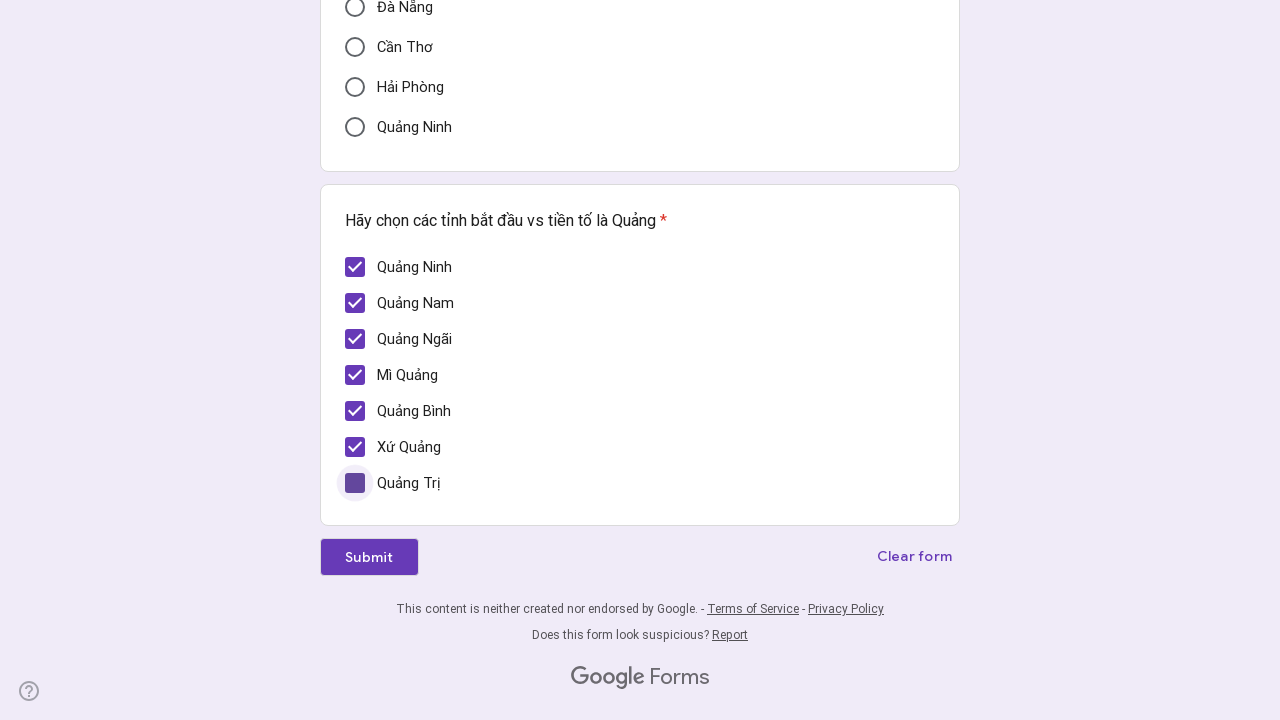

Verified checkbox is selected
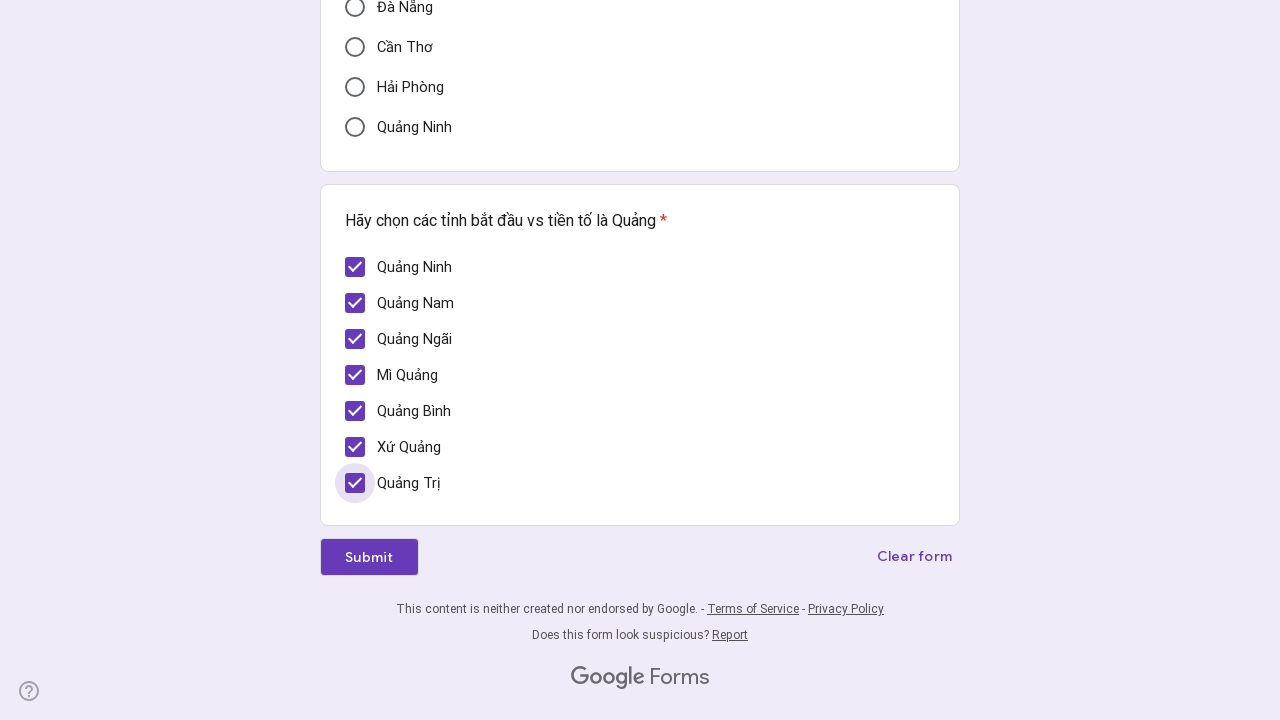

Verified checkbox is selected
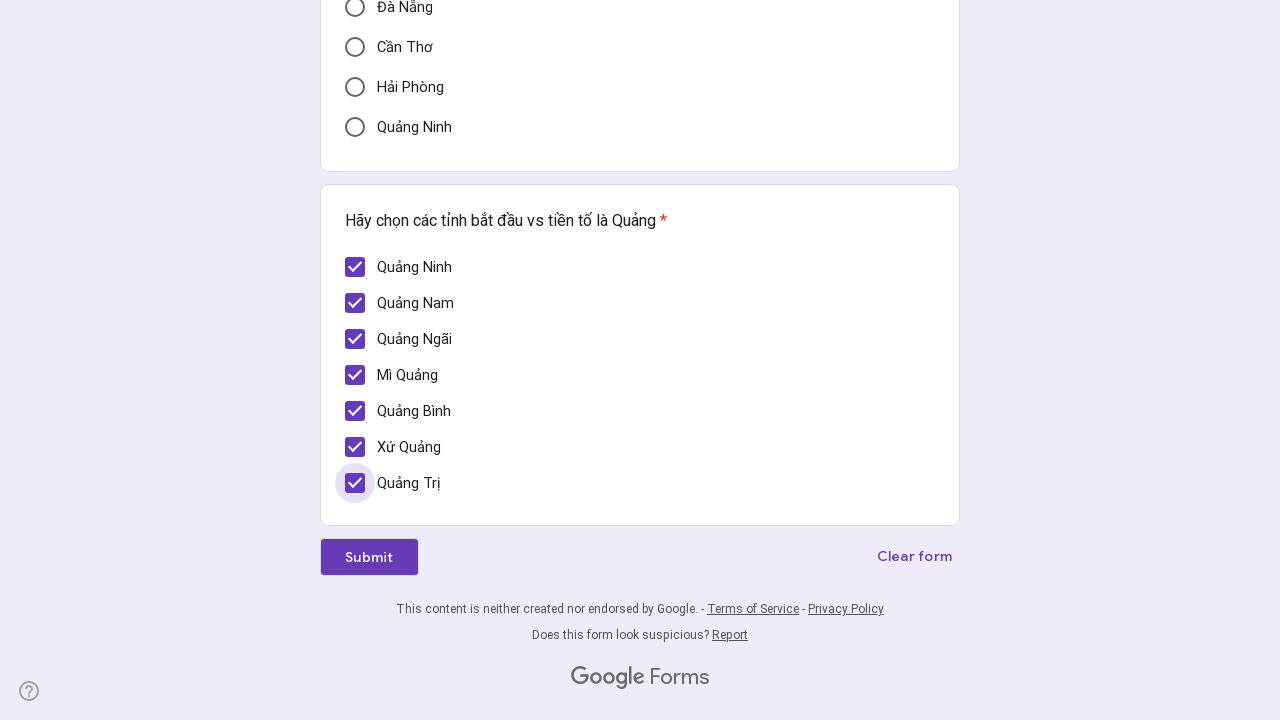

Verified checkbox is selected
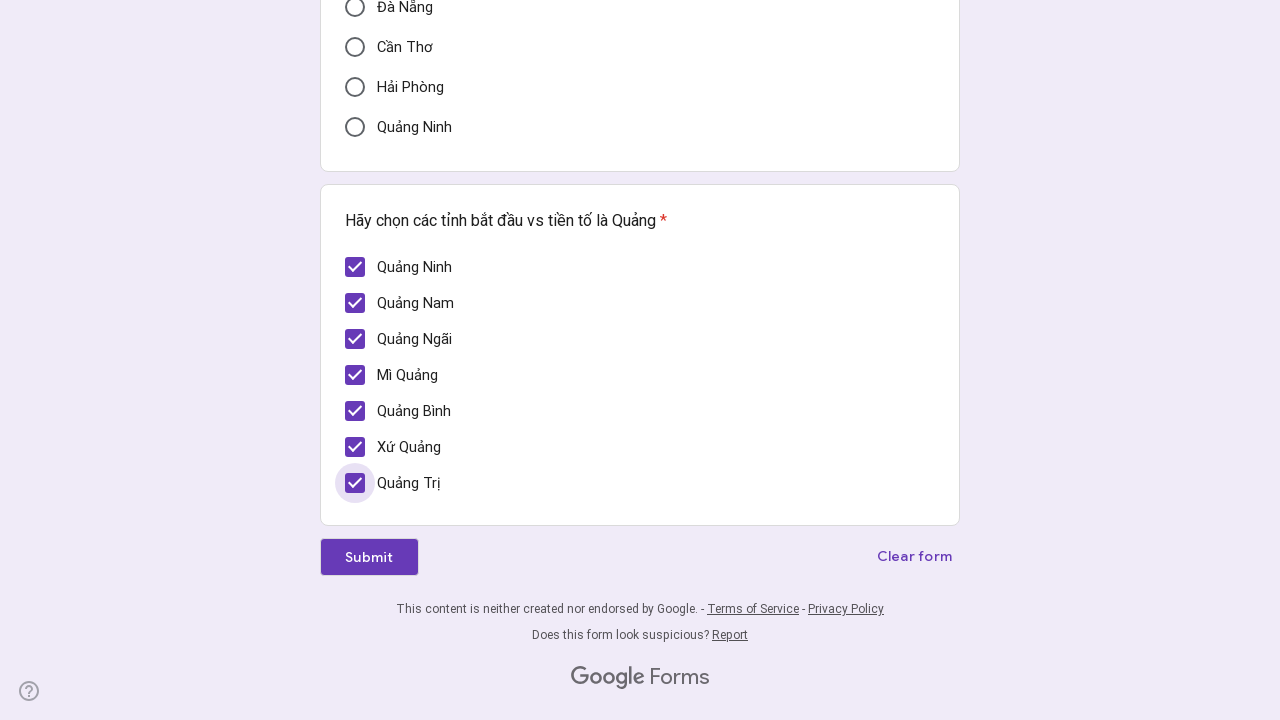

Verified checkbox is selected
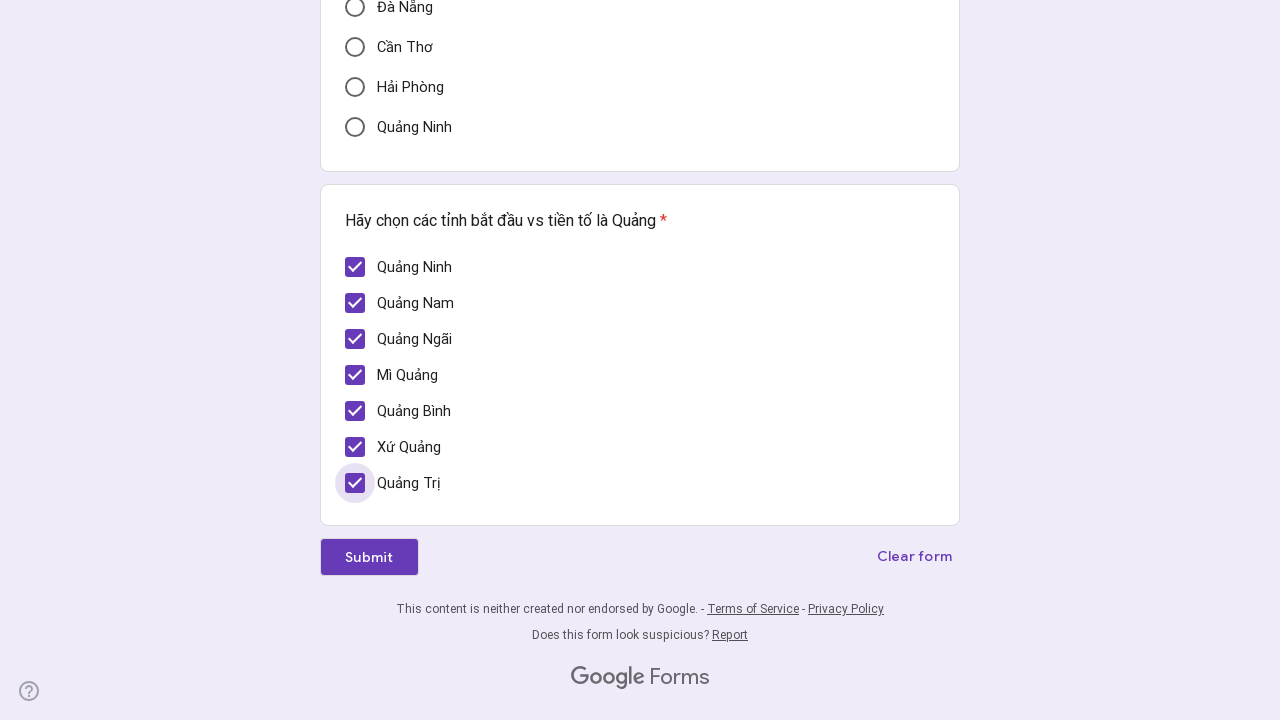

Verified checkbox is selected
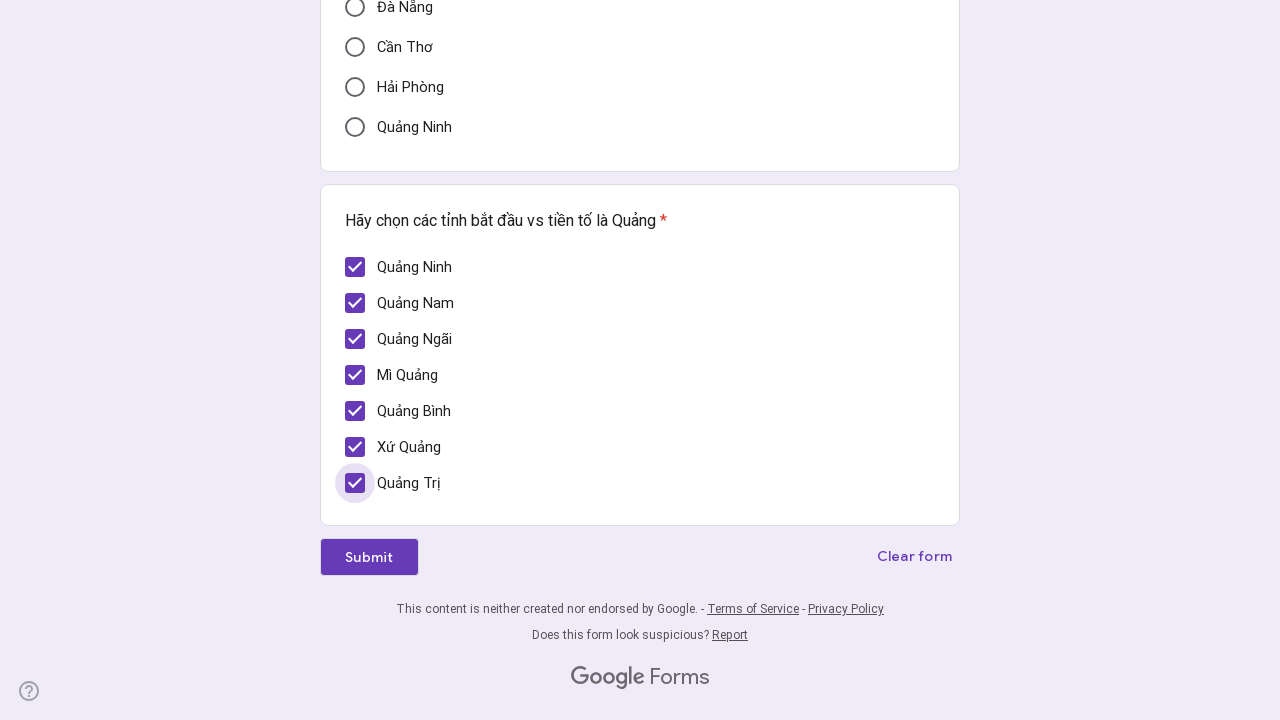

Verified checkbox is selected
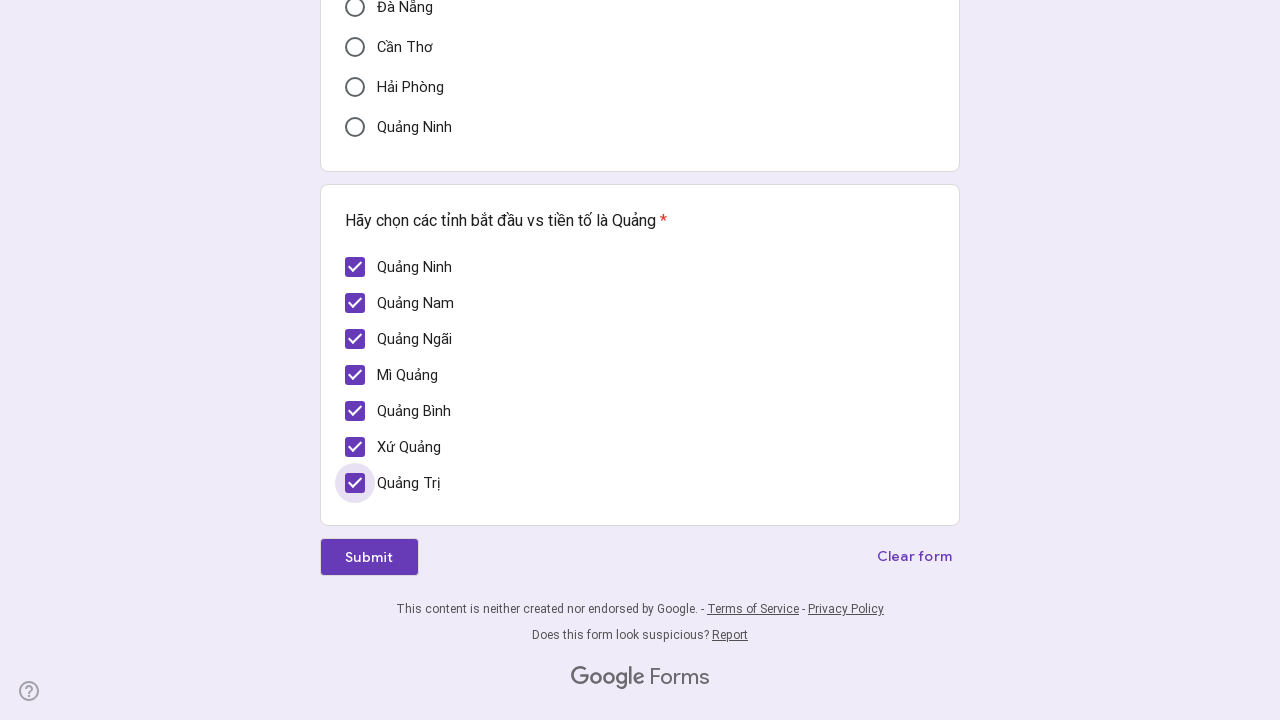

Verified checkbox is selected
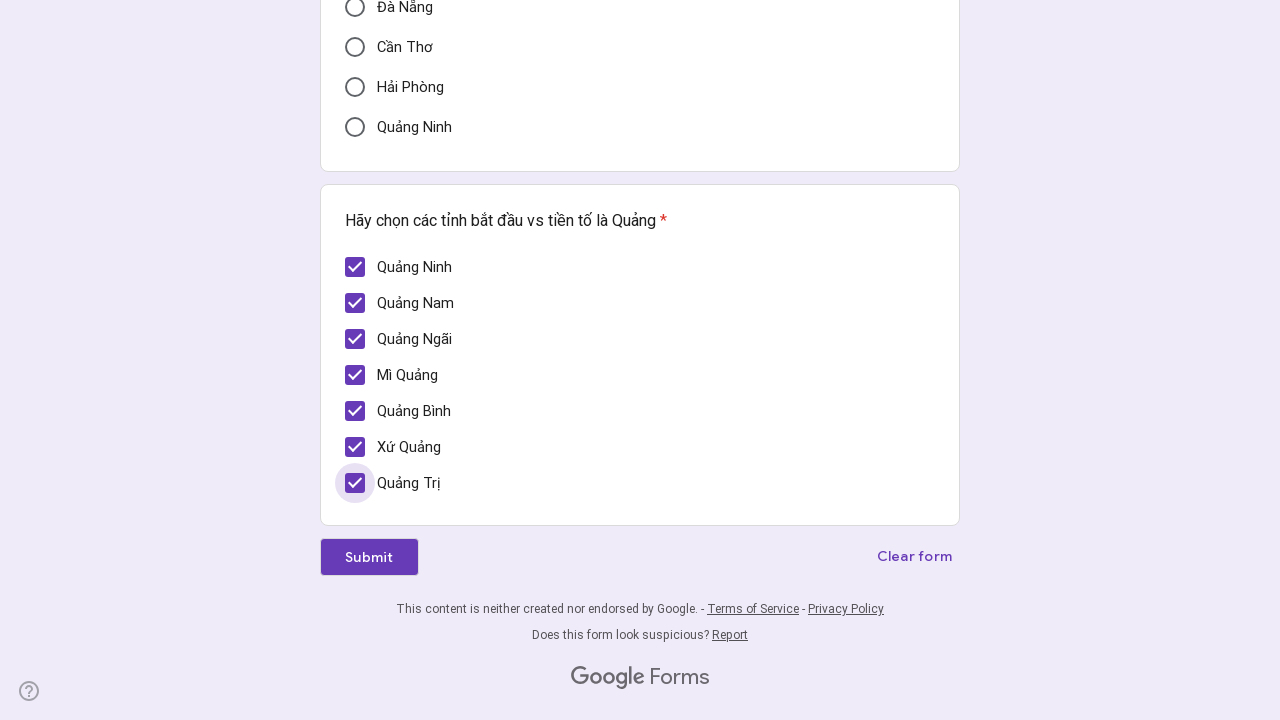

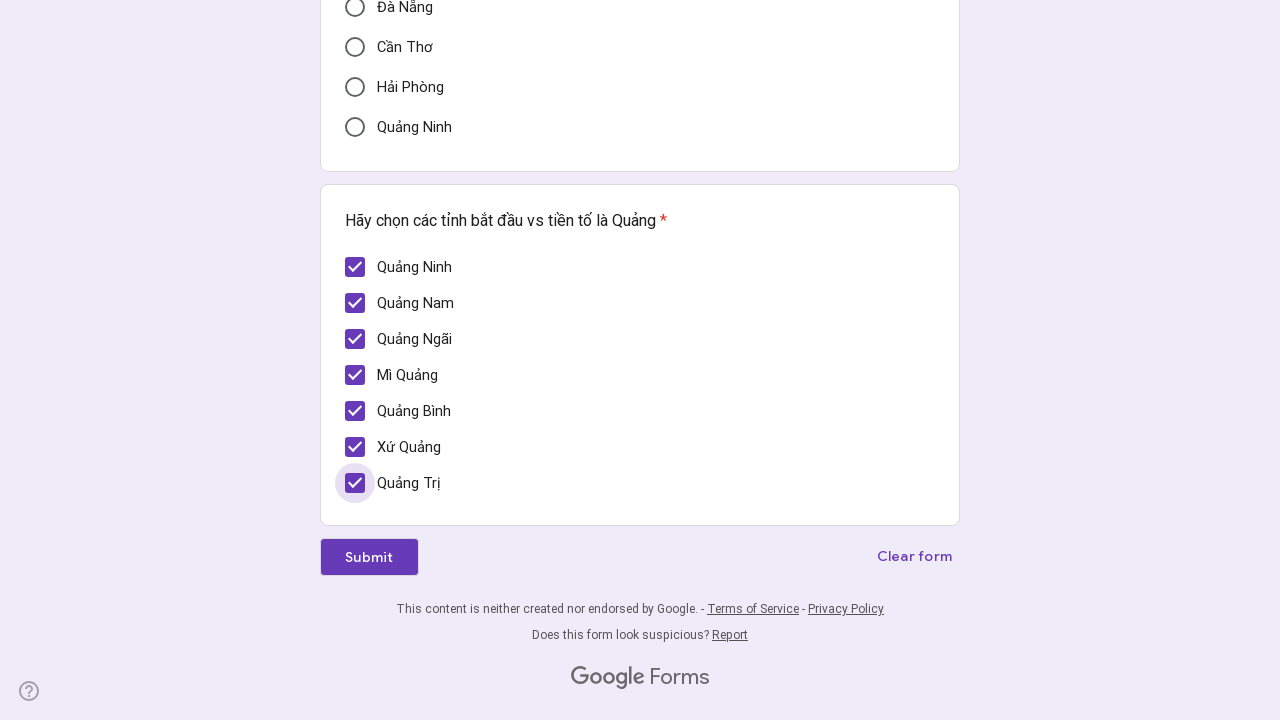